Navigates to Axis Bank's homepage with SSL certificate acceptance enabled, verifying the page loads successfully.

Starting URL: http://axisbank.com/

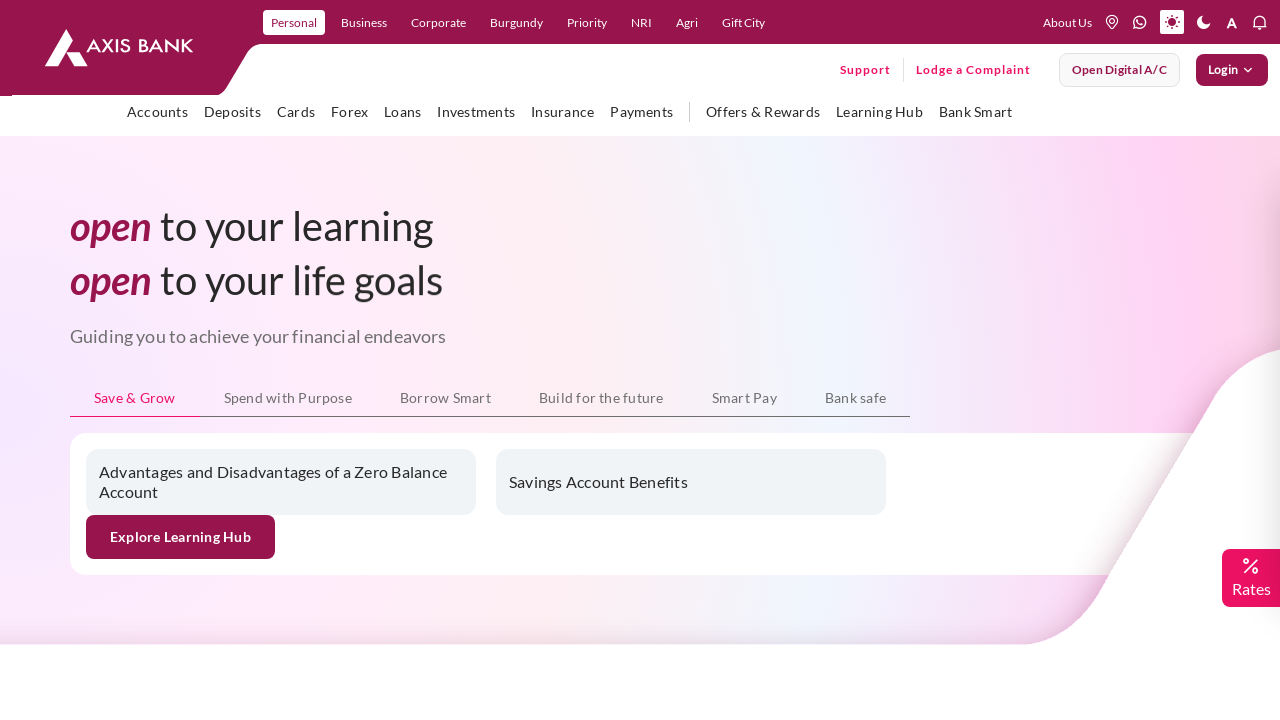

Page DOM content loaded for Axis Bank homepage
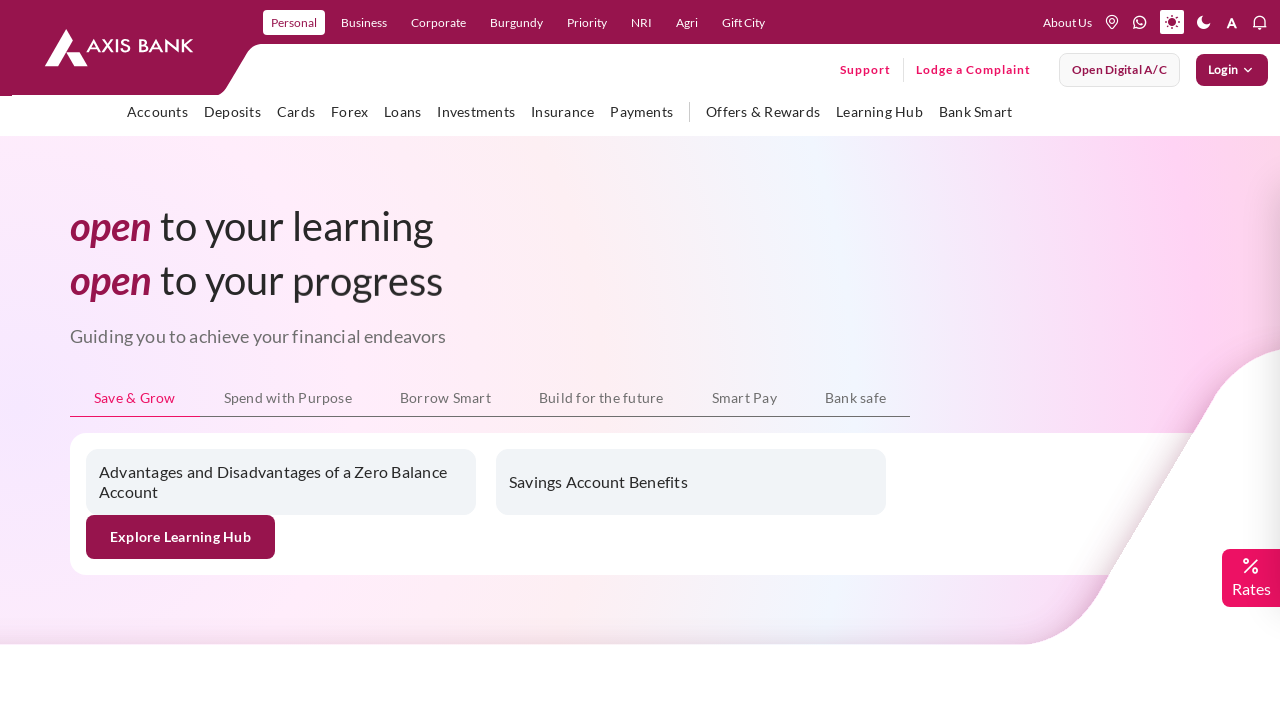

Body element found on page, verifying Axis Bank homepage loaded successfully
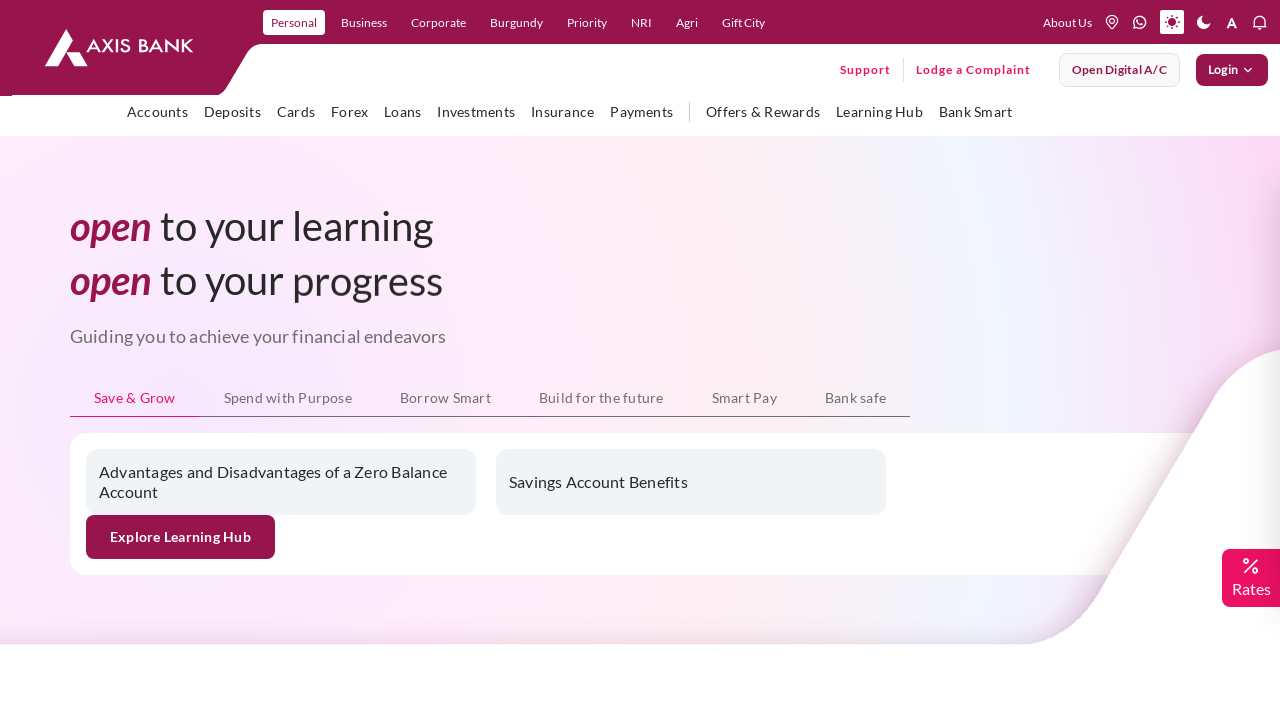

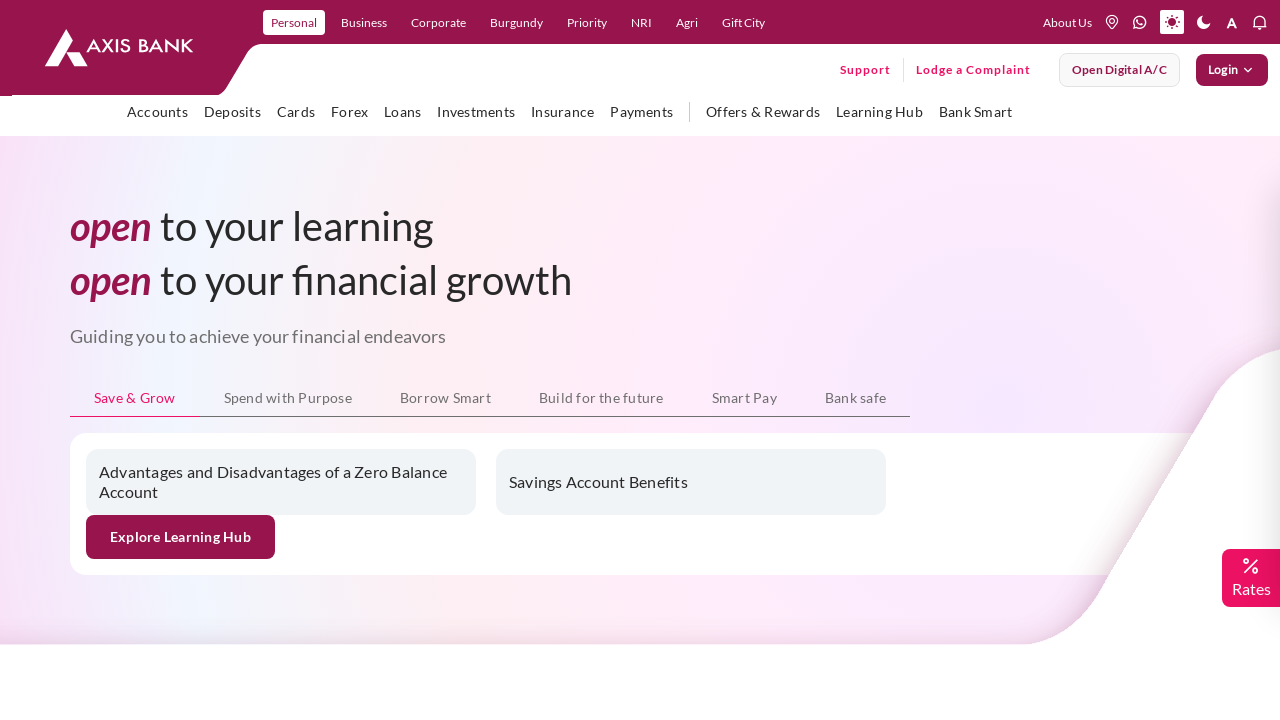